Tests navigation by clicking on the "EDUCATION" link on the homepage.

Starting URL: https://www.mihastrehovec.si/

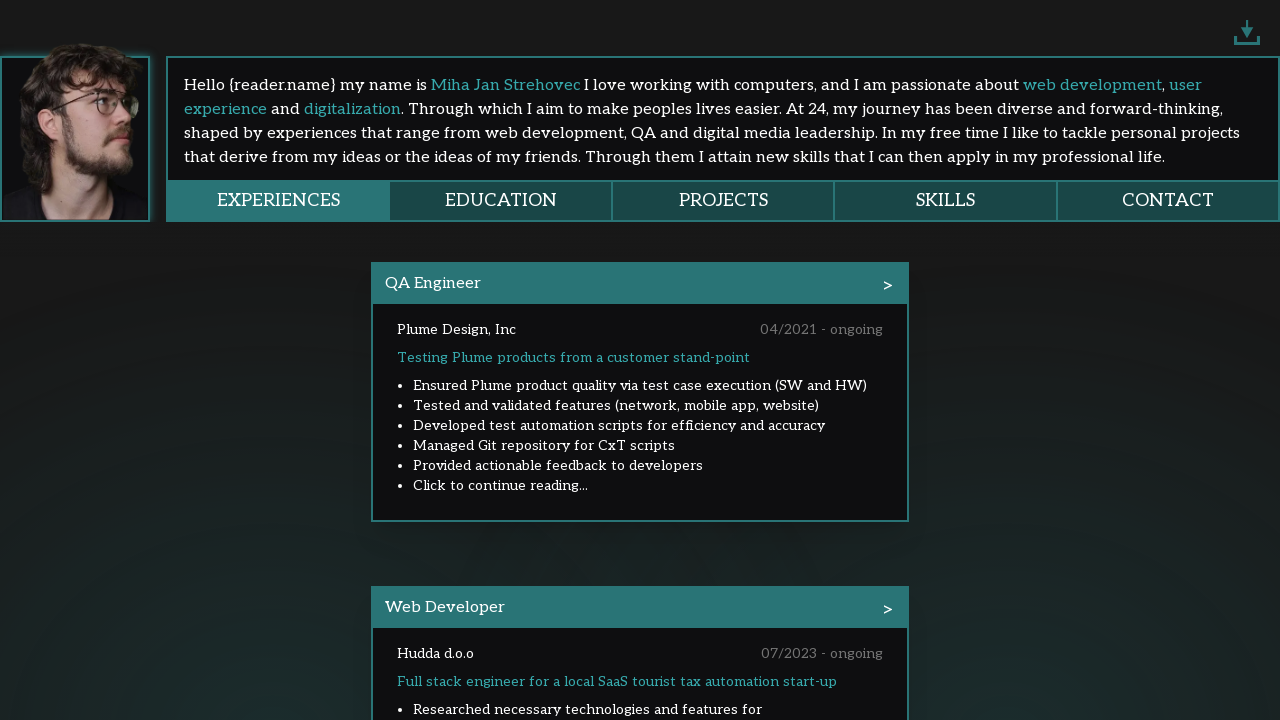

Navigated to homepage https://www.mihastrehovec.si/
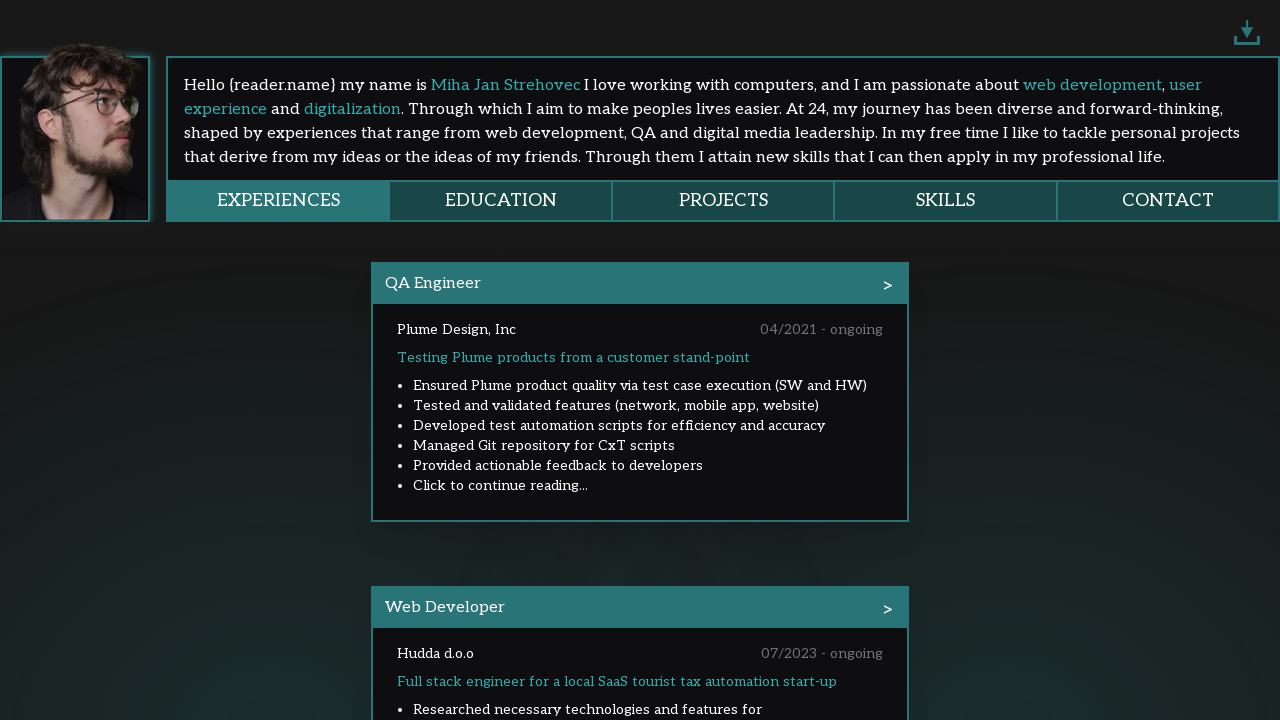

Clicked on the EDUCATION link at (502, 200) on internal:role=link[name="EDUCATION"i]
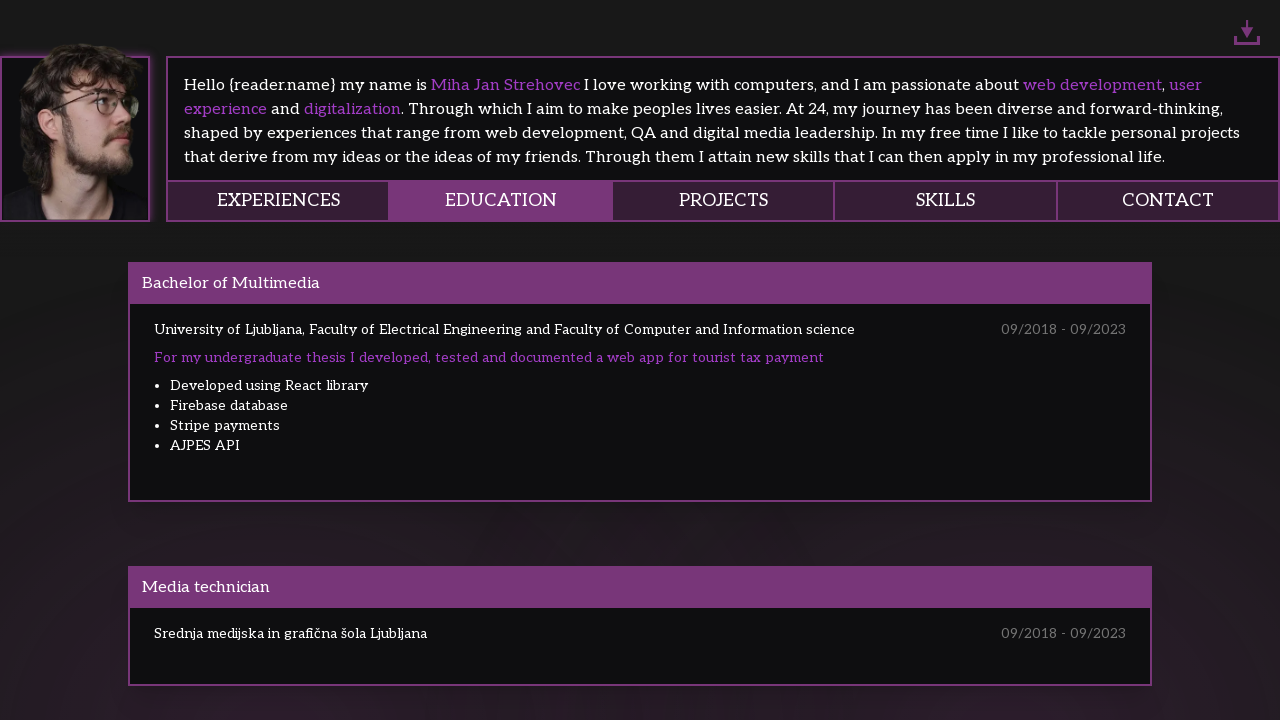

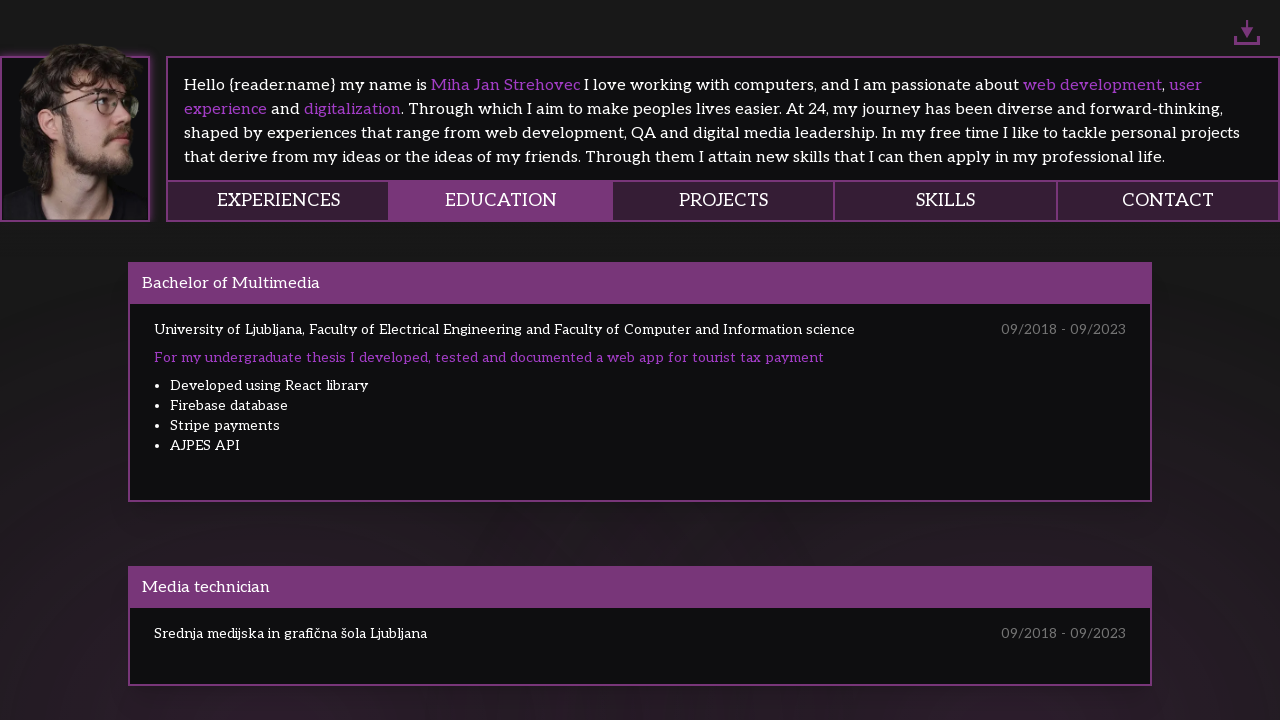